Tests the complete purchase flow including login, adding a product to cart, and completing checkout with user information

Starting URL: https://www.saucedemo.com/

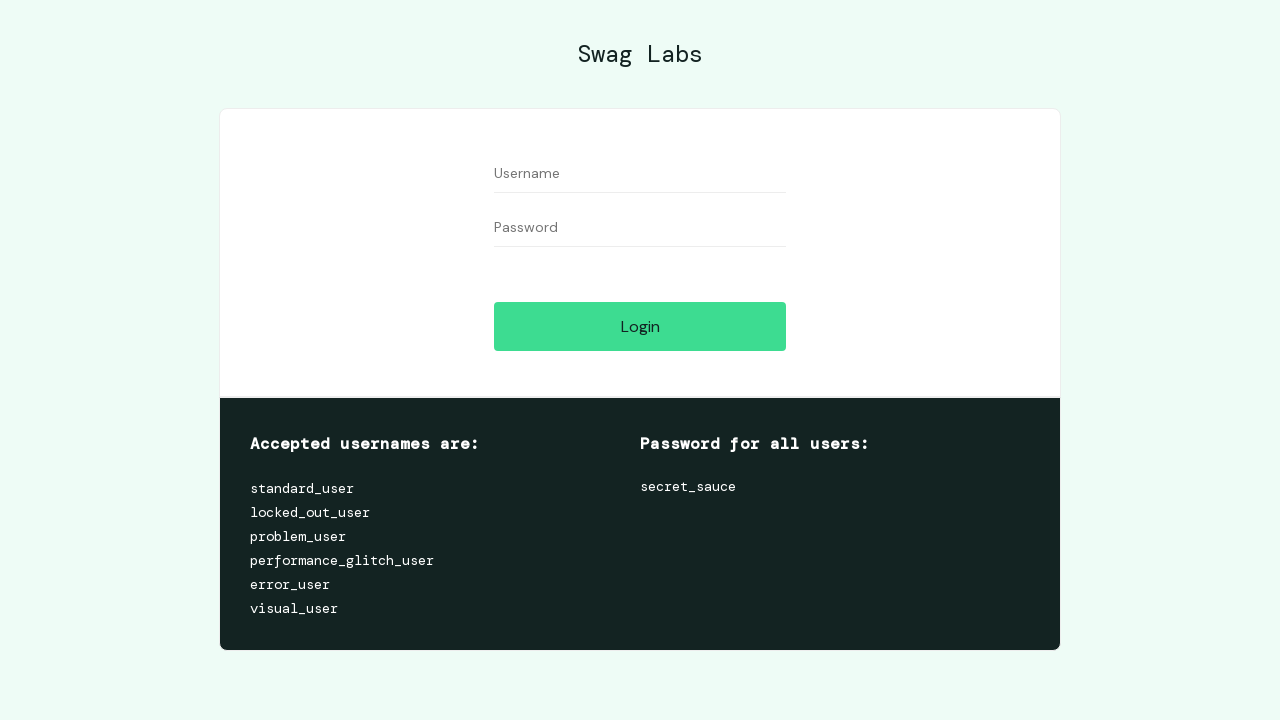

Filled username field with 'standard_user' on input#user-name
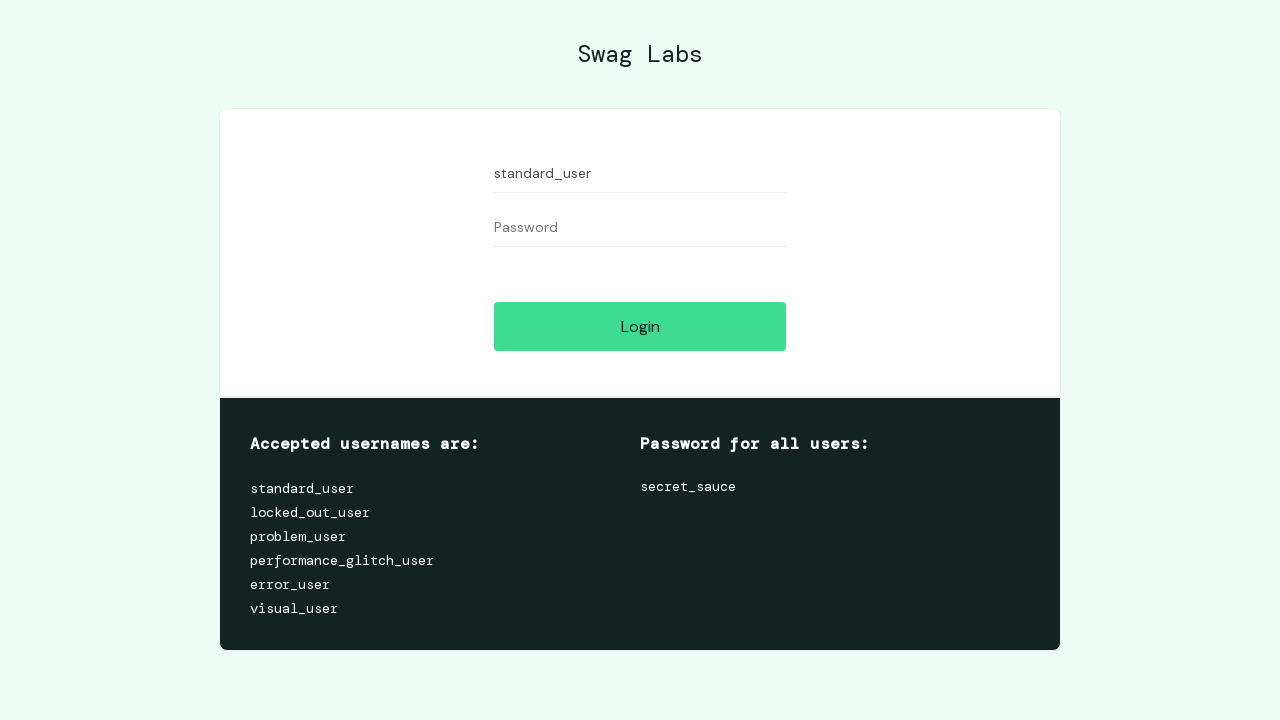

Filled password field with 'secret_sauce' on input#password
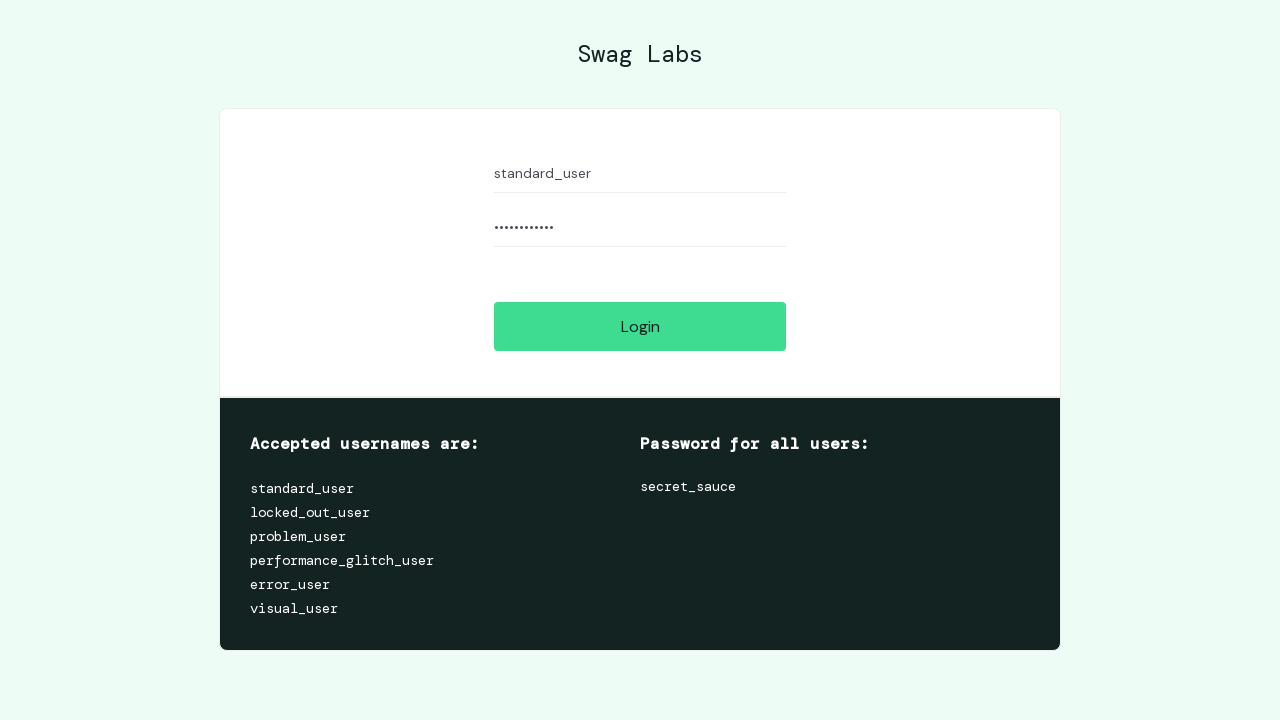

Clicked login button at (640, 326) on input#login-button
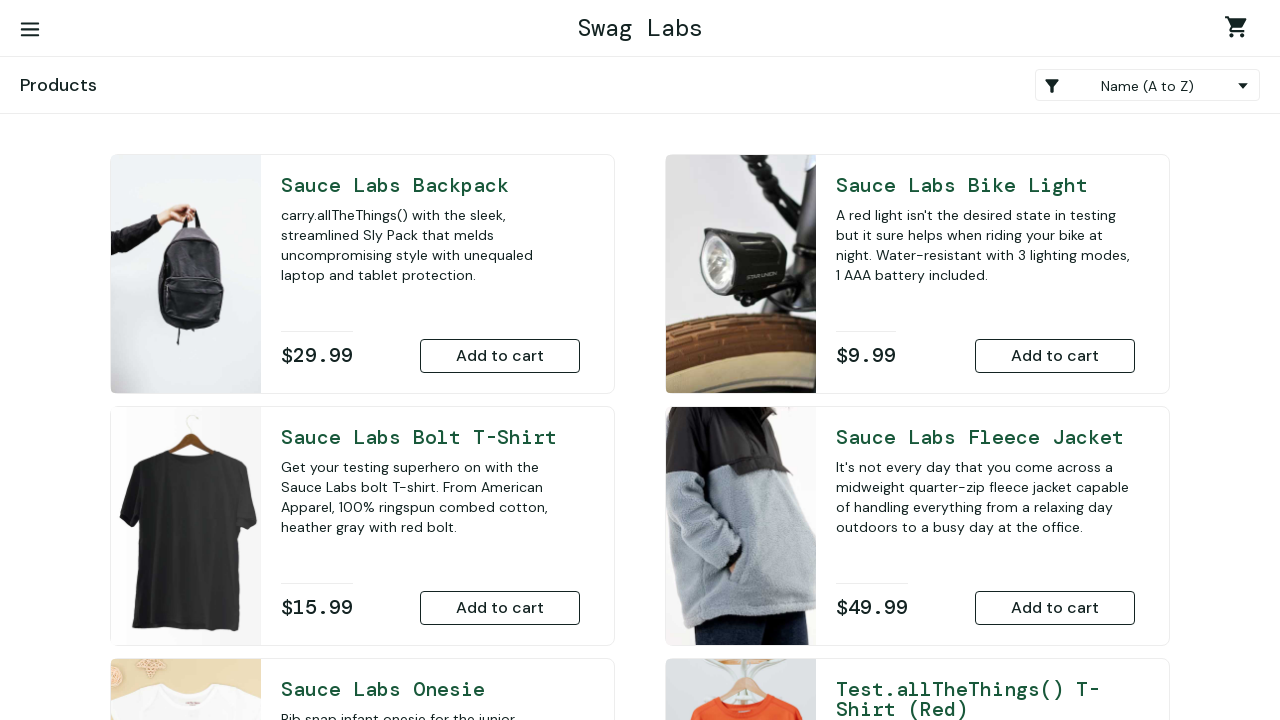

Login successful - products page loaded
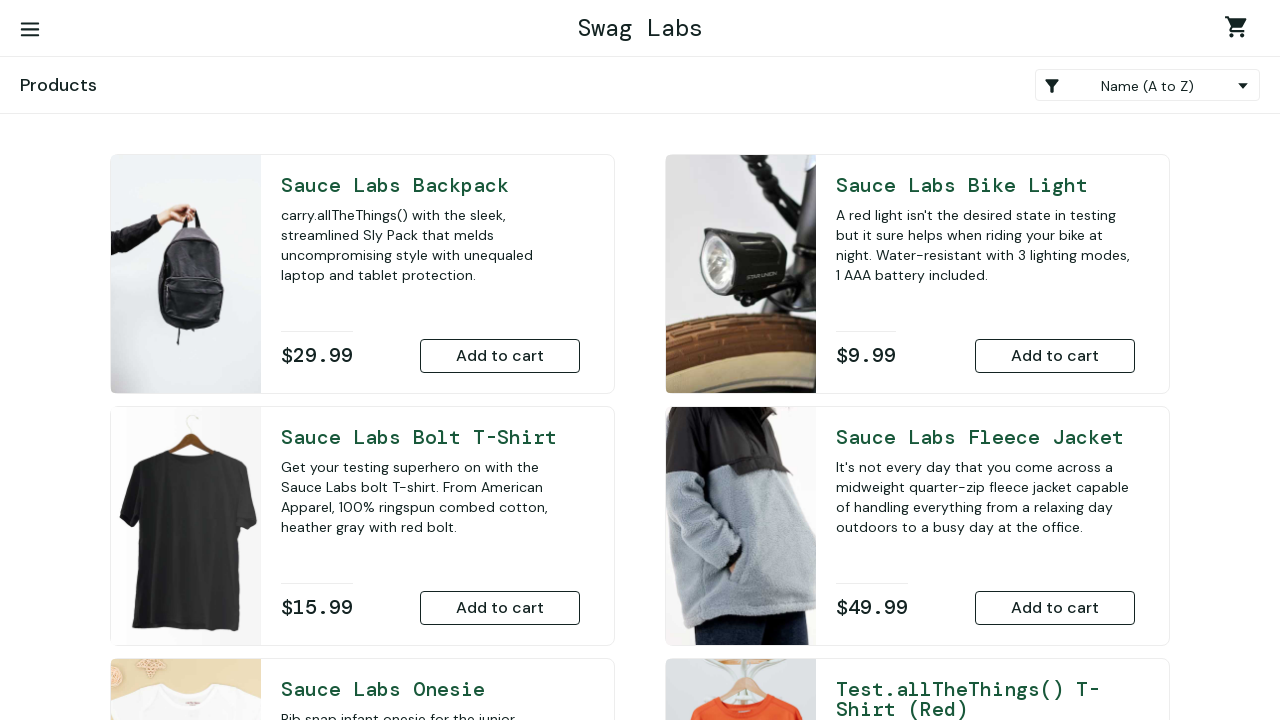

Clicked on Sauce Labs Fleece Jacket product at (640, 360) on div:has-text('Sauce Labs Fleece Jacket')
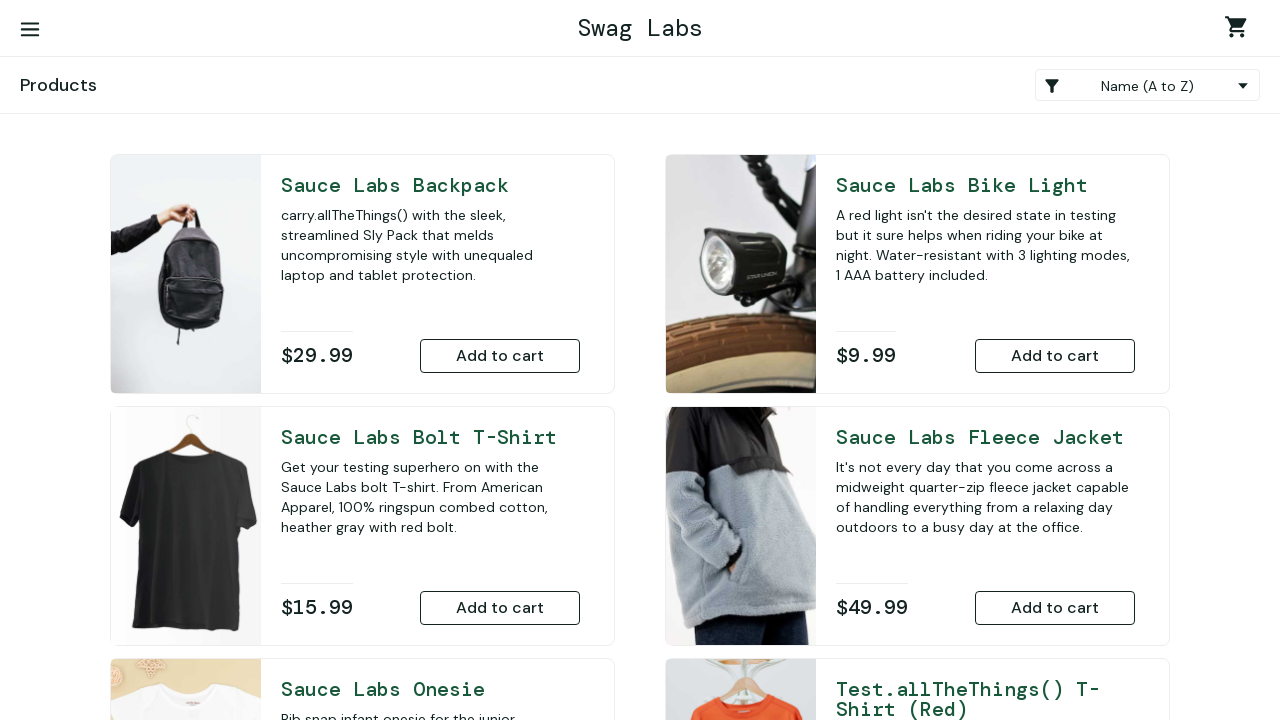

Added Sauce Labs Fleece Jacket to cart at (1055, 608) on button#add-to-cart-sauce-labs-fleece-jacket
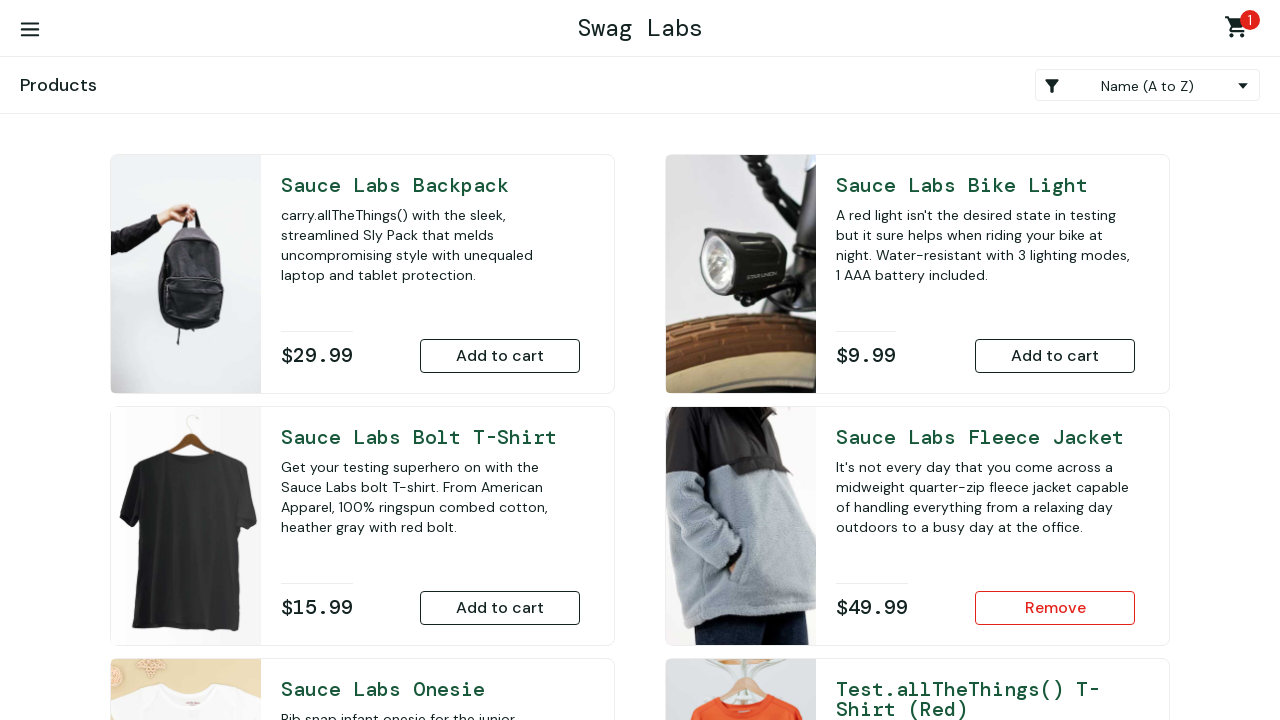

Clicked shopping cart link to view cart at (1240, 30) on a.shopping_cart_link
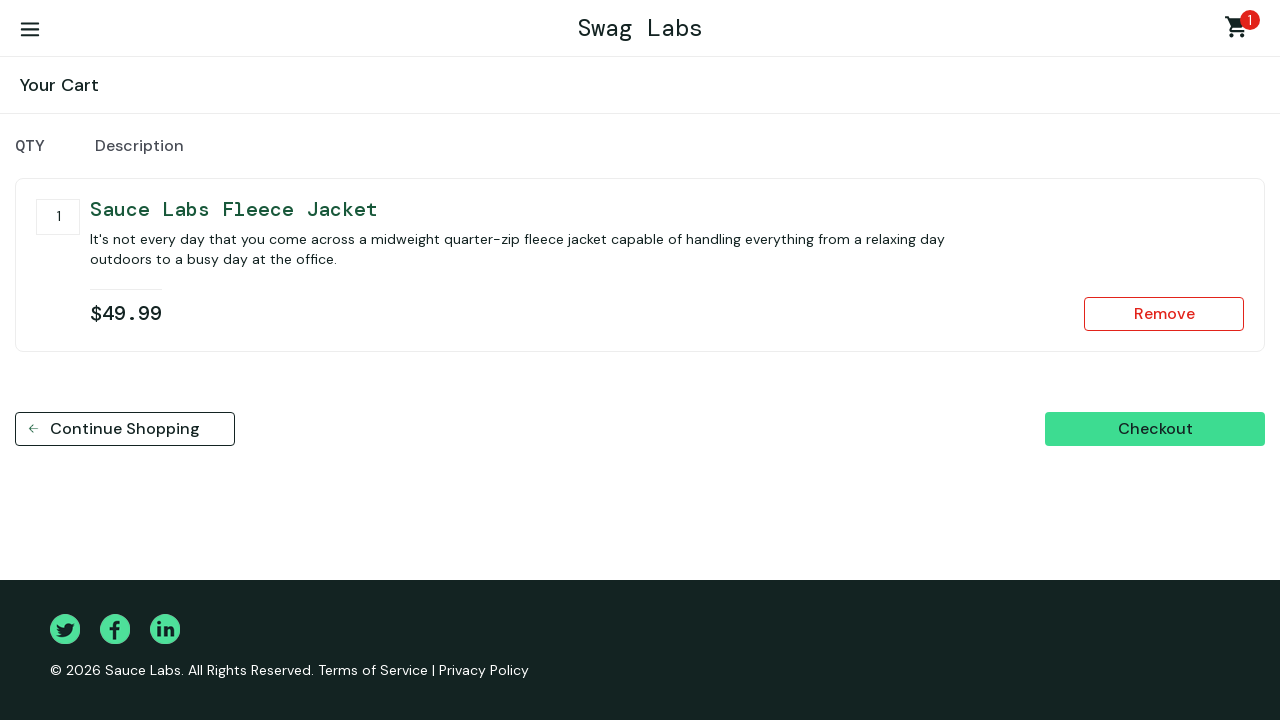

Clicked checkout button at (1155, 429) on button#checkout
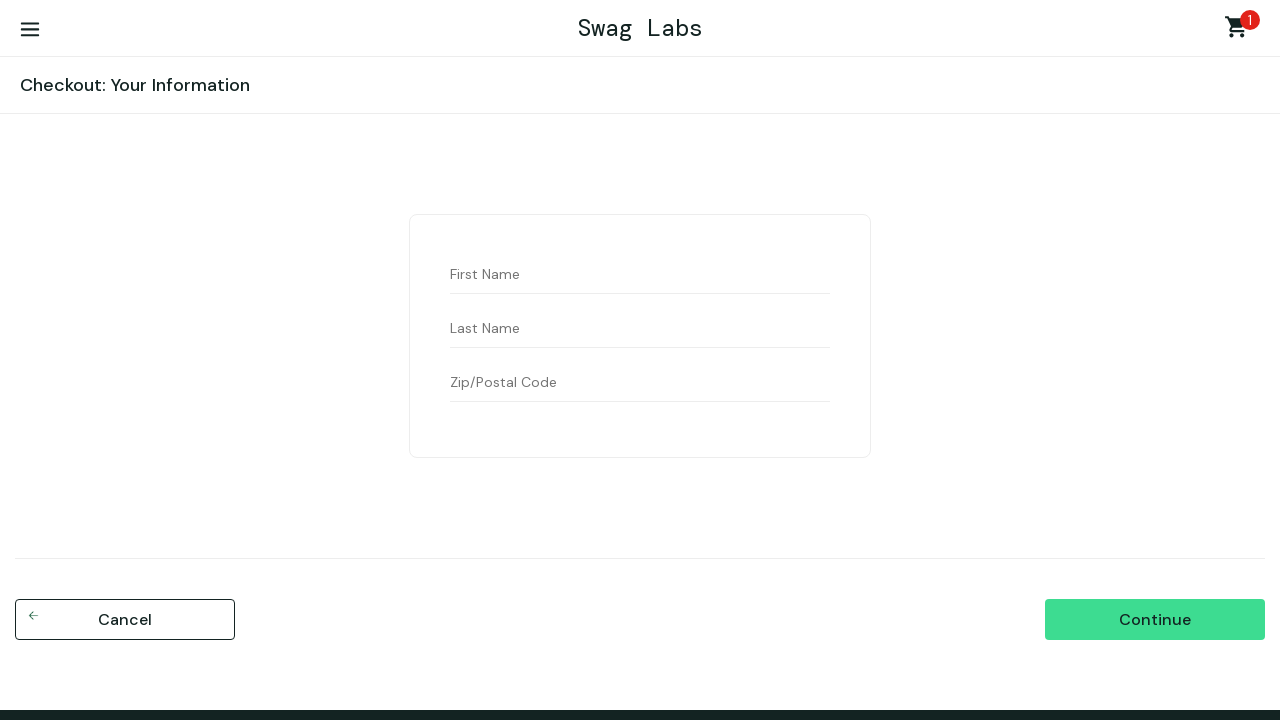

Filled first name field with 'indra' on input#first-name
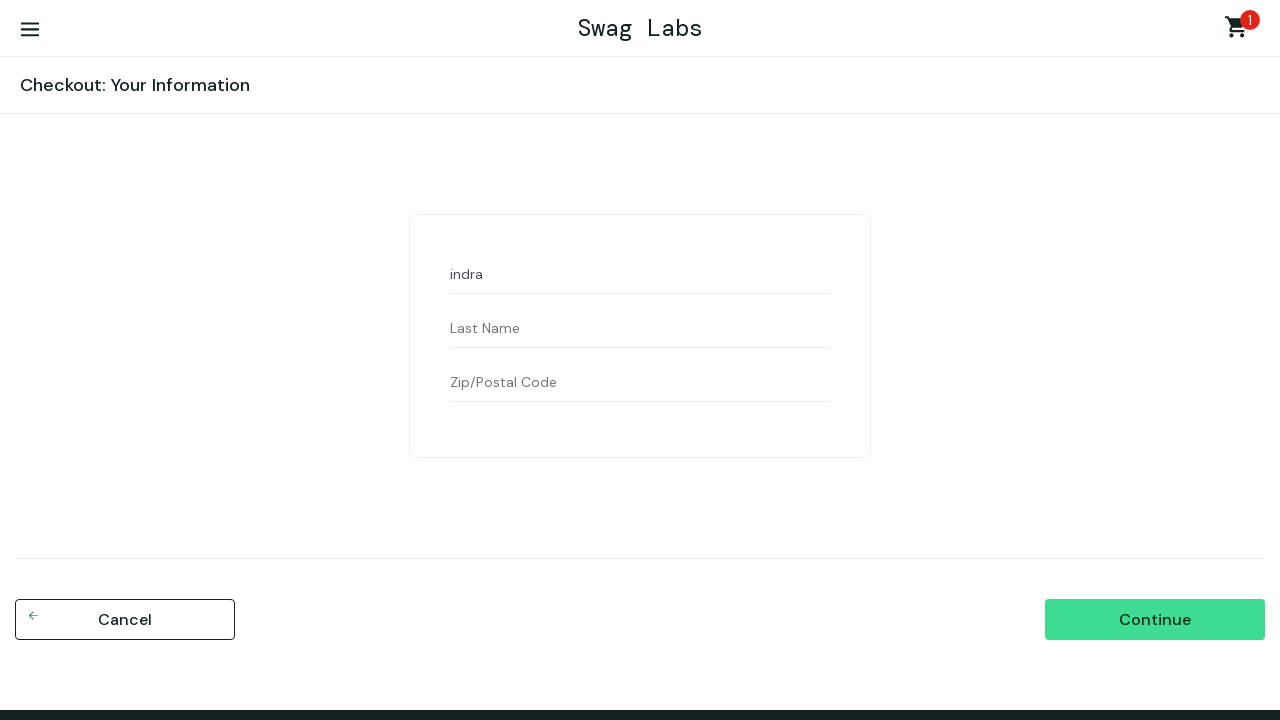

Filled last name field with 'nugraha' on input#last-name
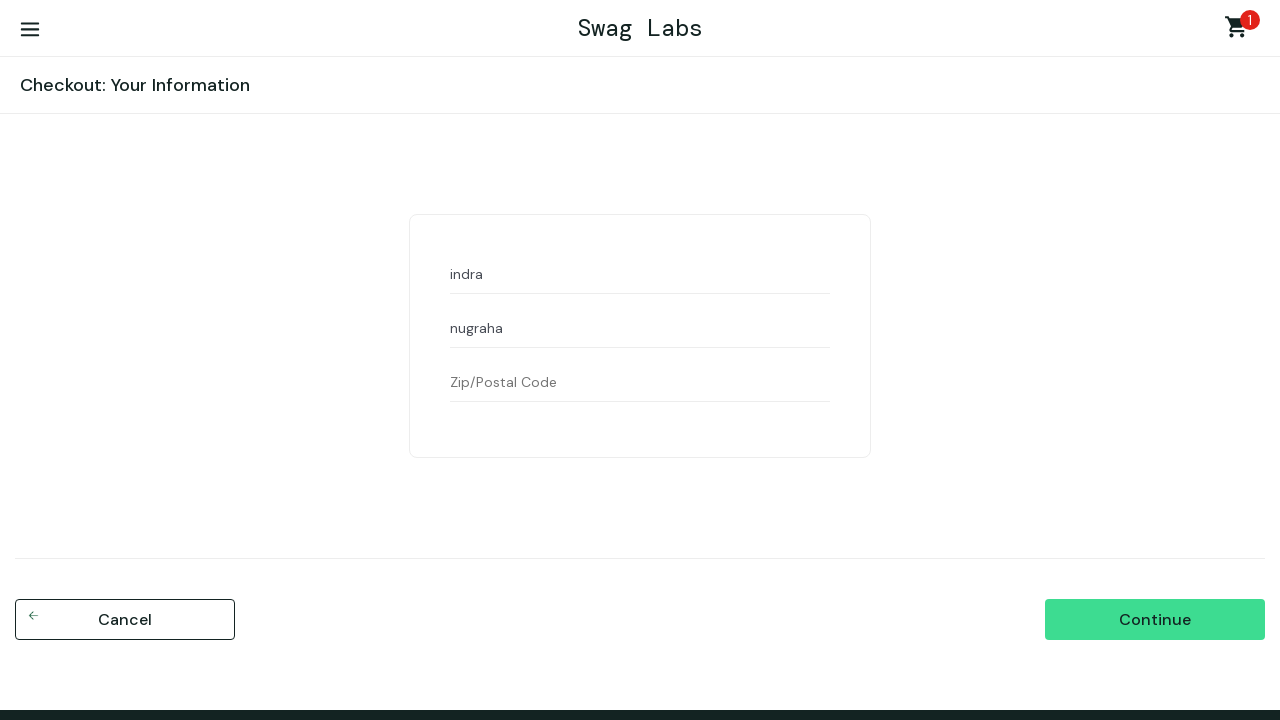

Filled postal code field with '999666' on input#postal-code
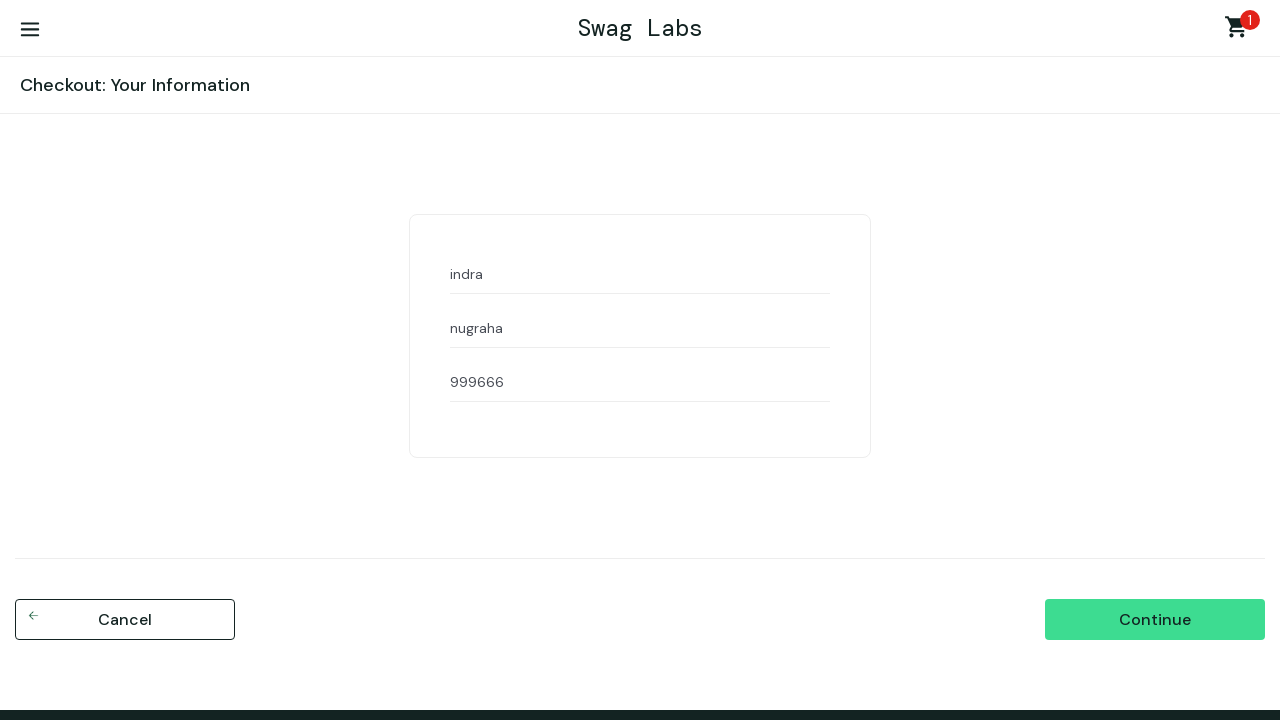

Clicked continue button to proceed to order review at (1155, 620) on input#continue
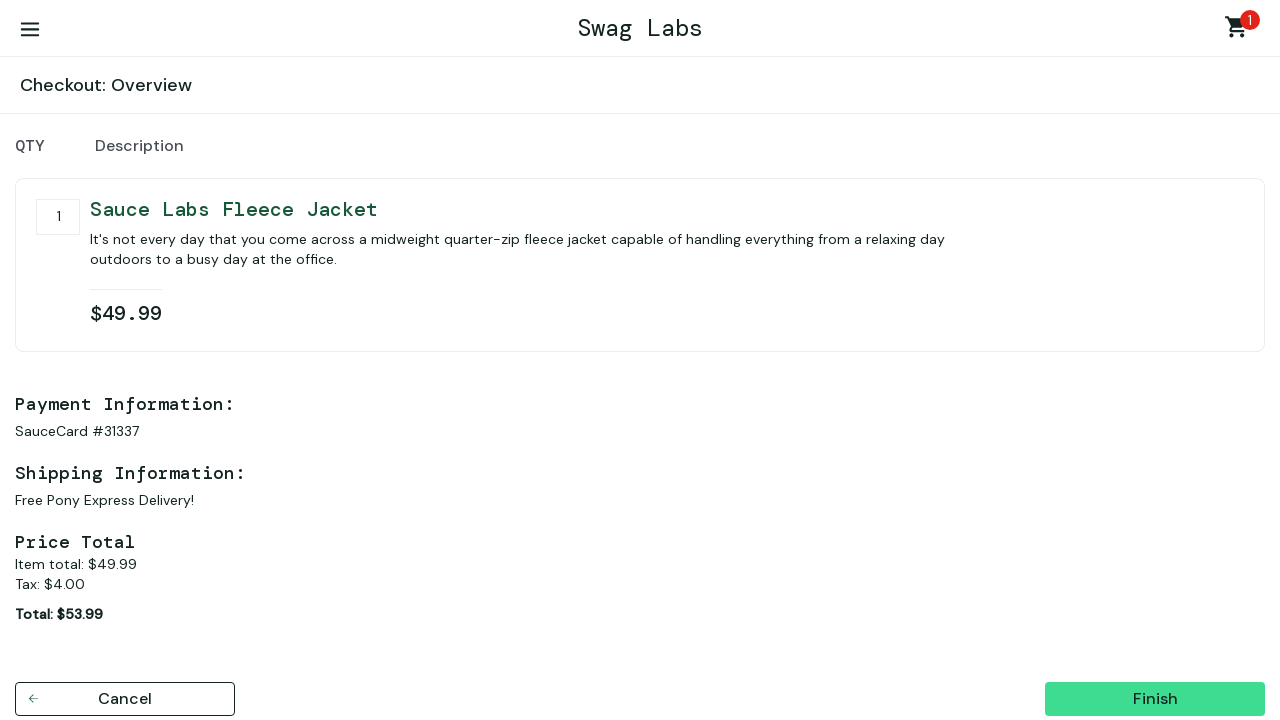

Clicked finish button to complete order at (1155, 699) on button#finish
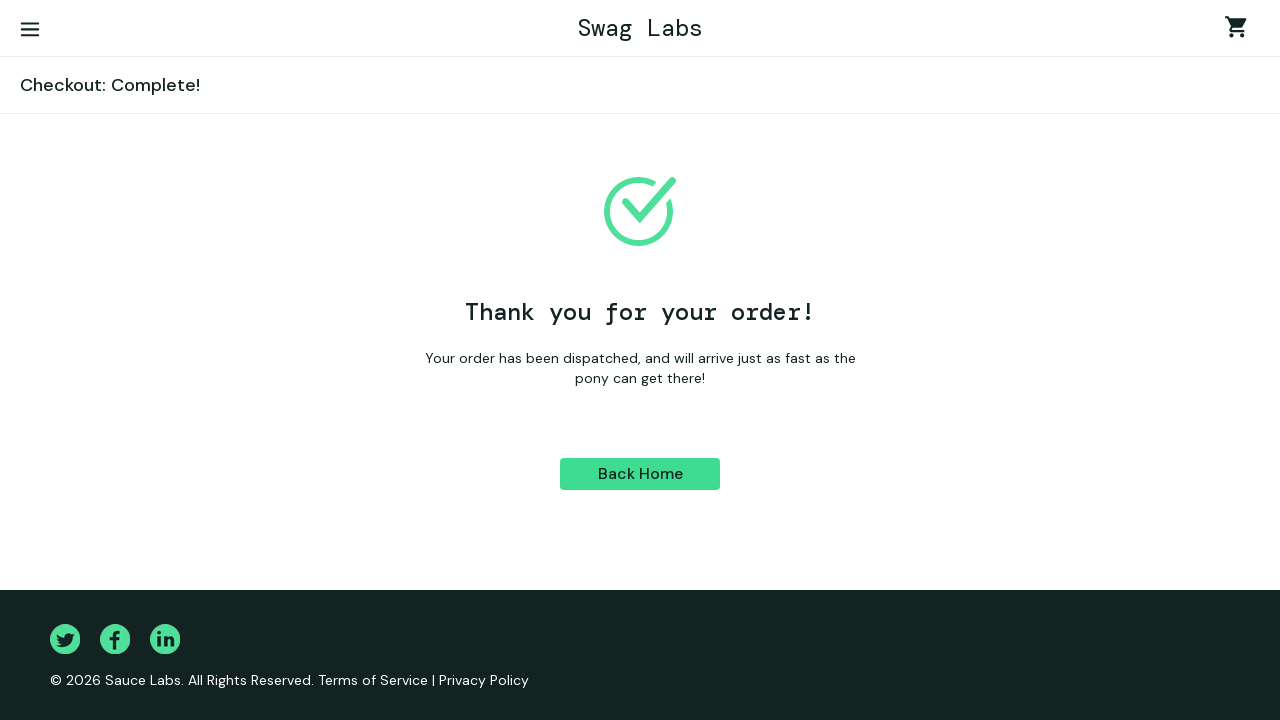

Order completed successfully - thank you message displayed
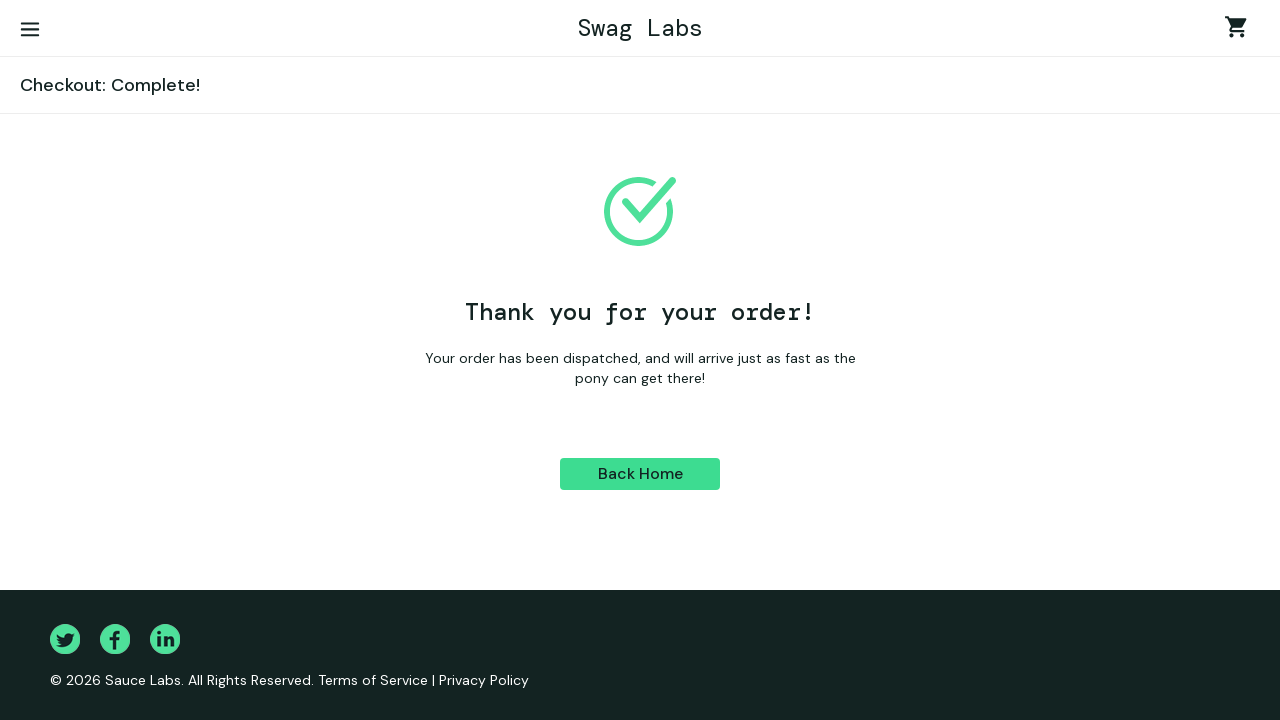

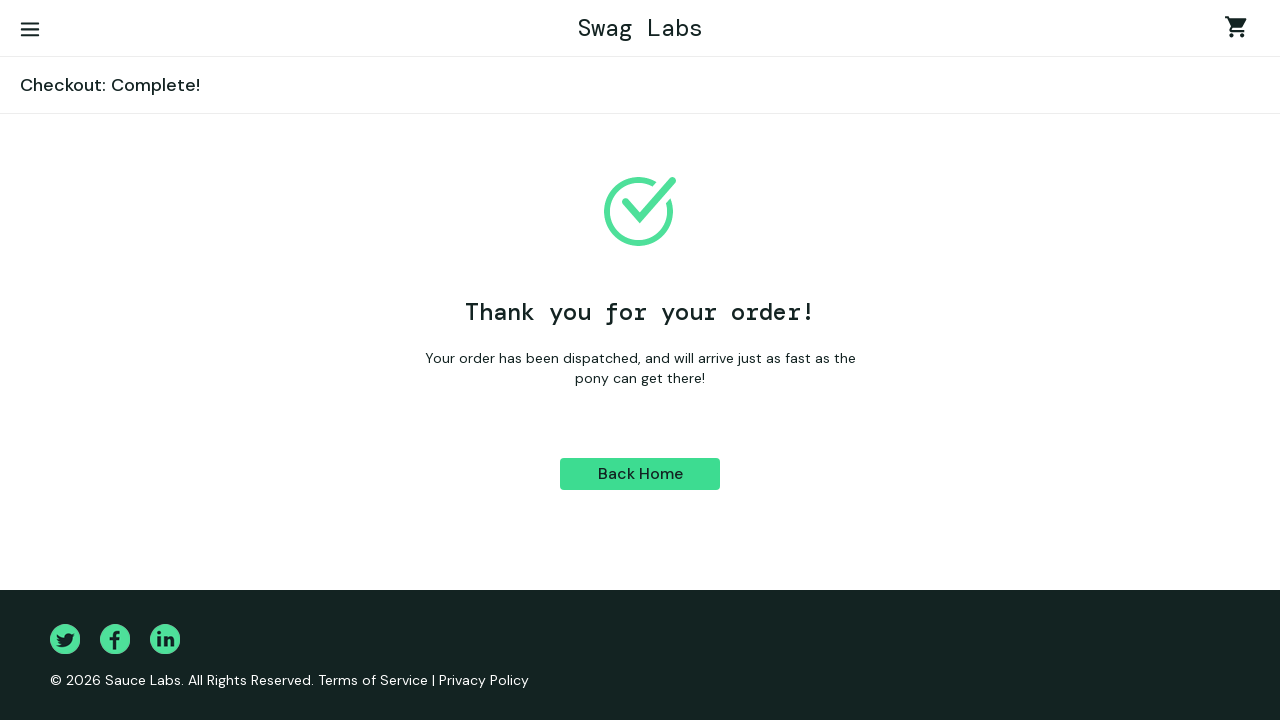